Tests form submission by filling out first name, last name, and email fields, then submitting the form and clicking on links

Starting URL: https://syntaxprojects.com/input-form-locator.php

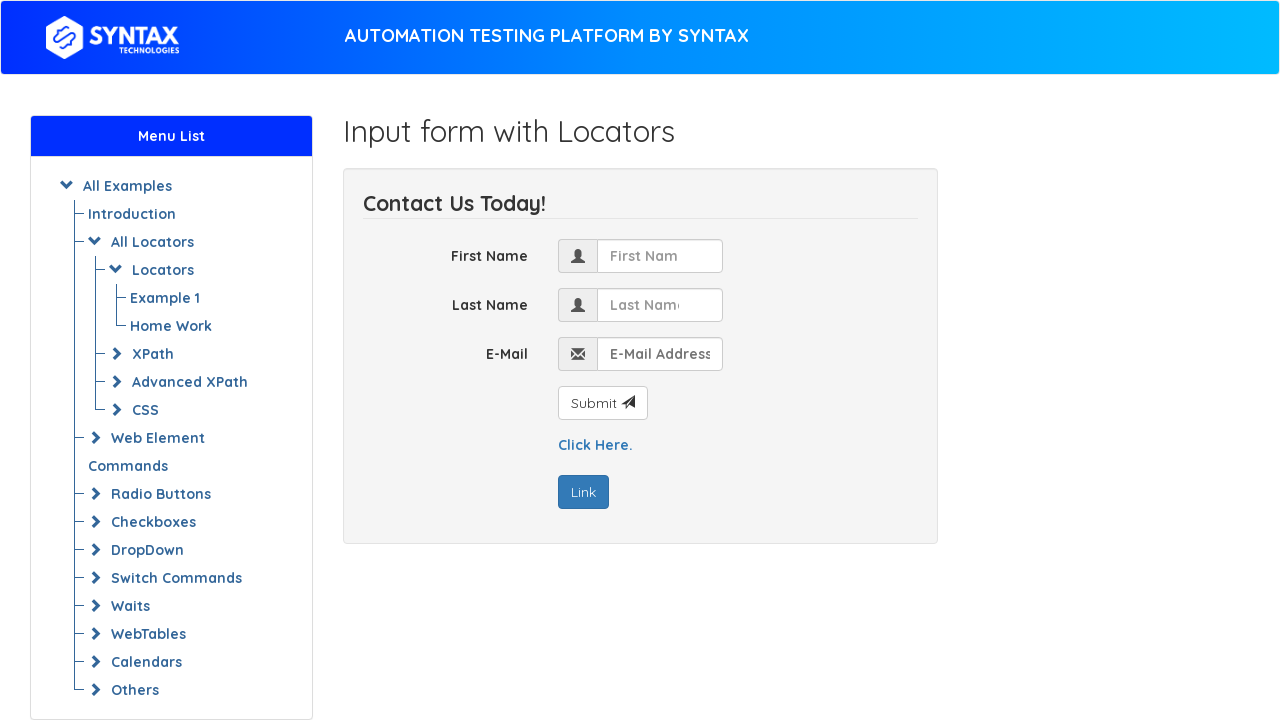

Filled first name field with 'Fabricio' on #first_name
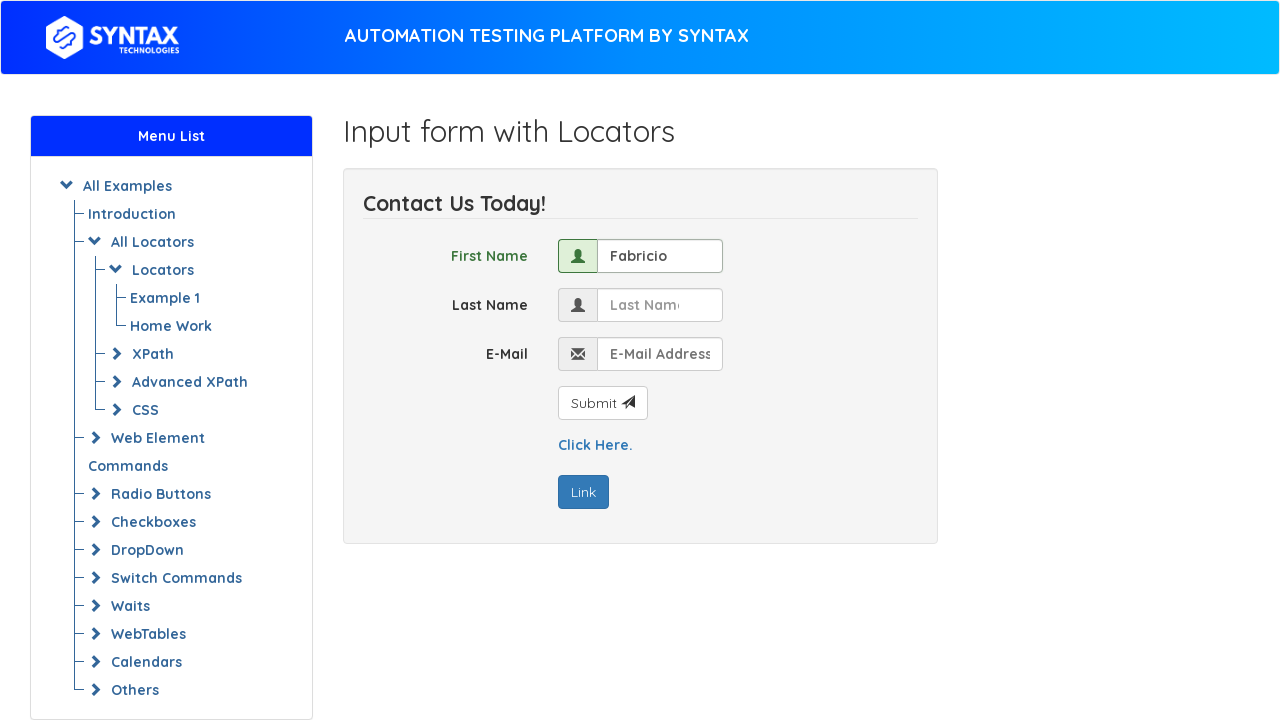

Filled last name field with 'Ortuno' on input[name='last_name']
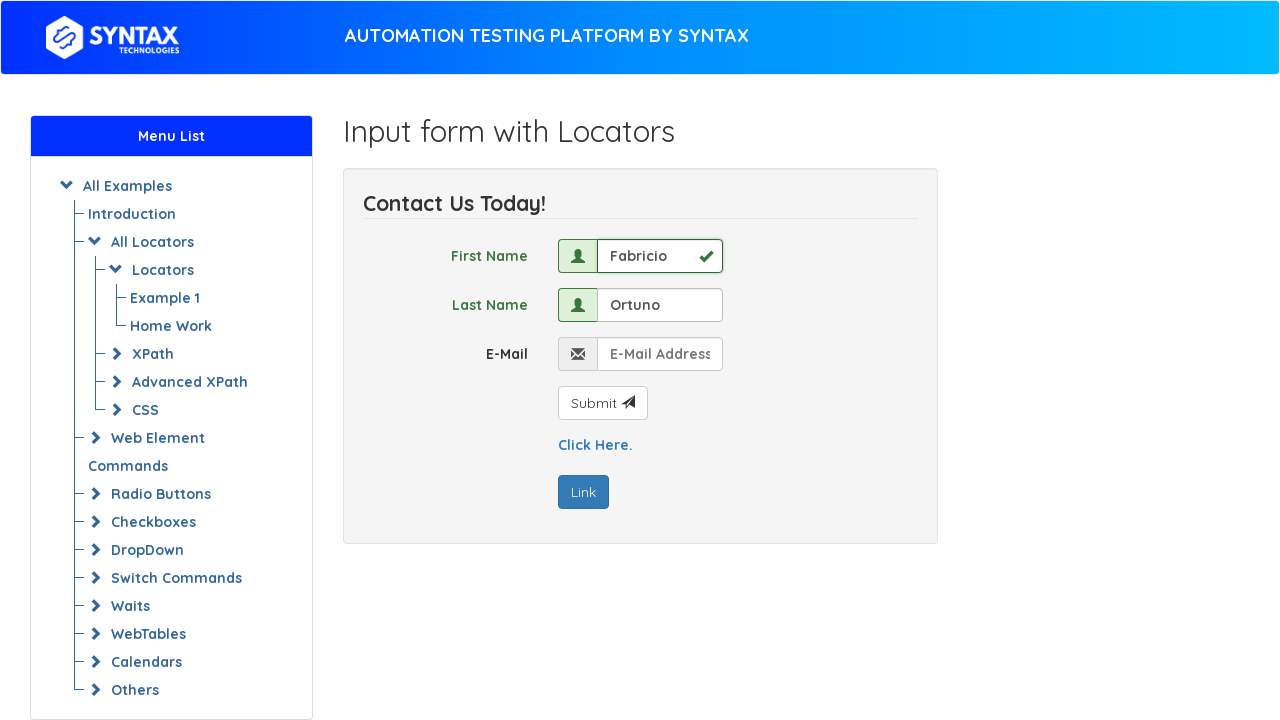

Filled email field with 'testuser@example.com' on input[name='email']
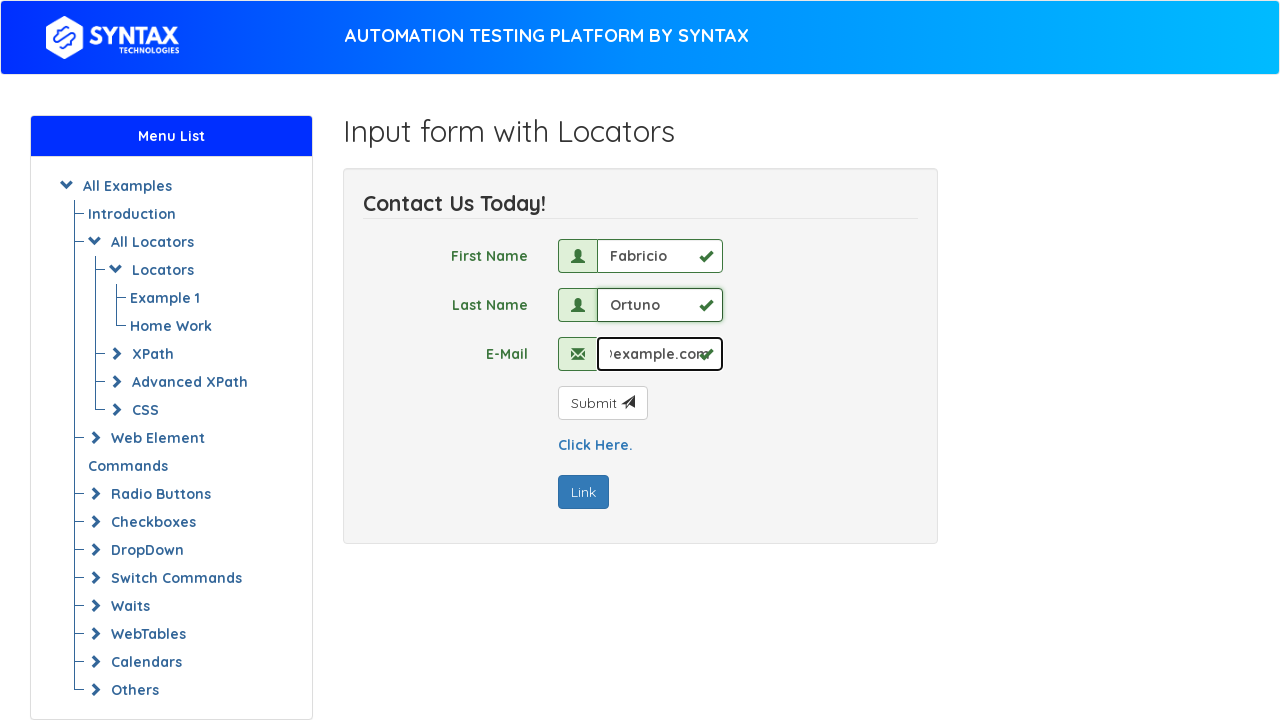

Clicked submit button to submit the form at (602, 403) on #submit_button
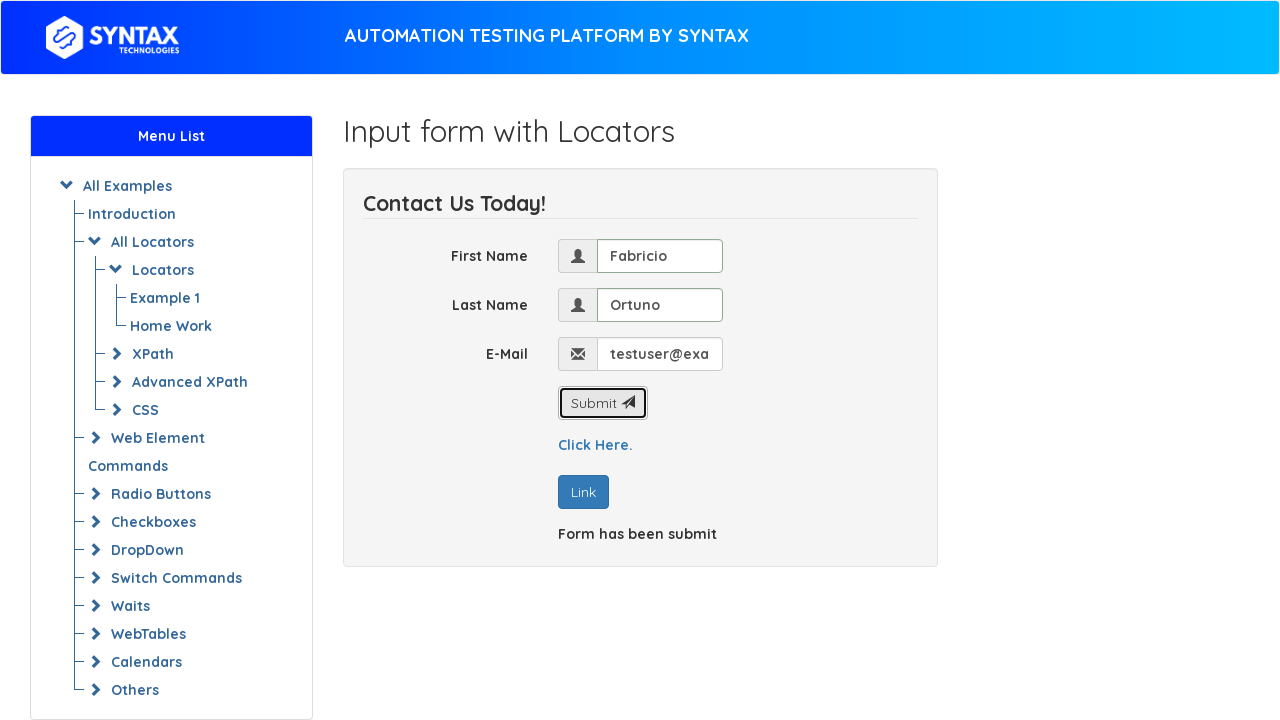

Clicked 'Click Here' link at (595, 445) on text=Click Here
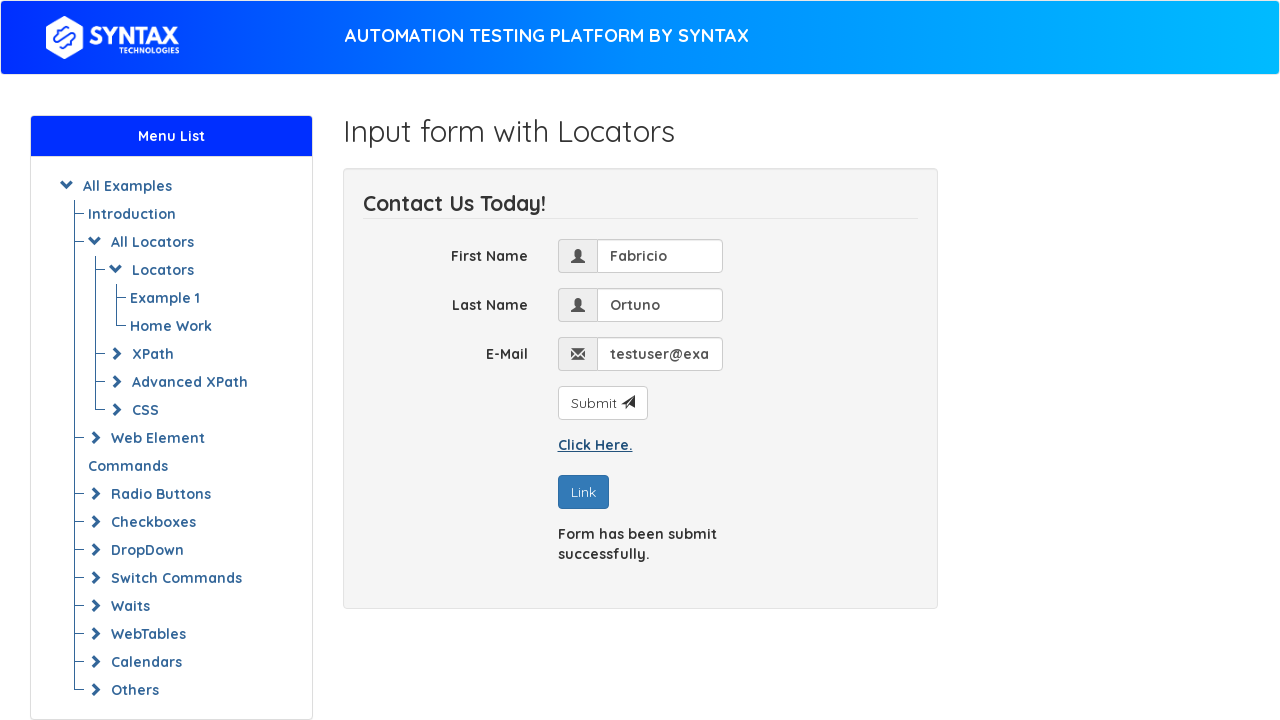

Clicked 'Link' link at (583, 492) on text=Link
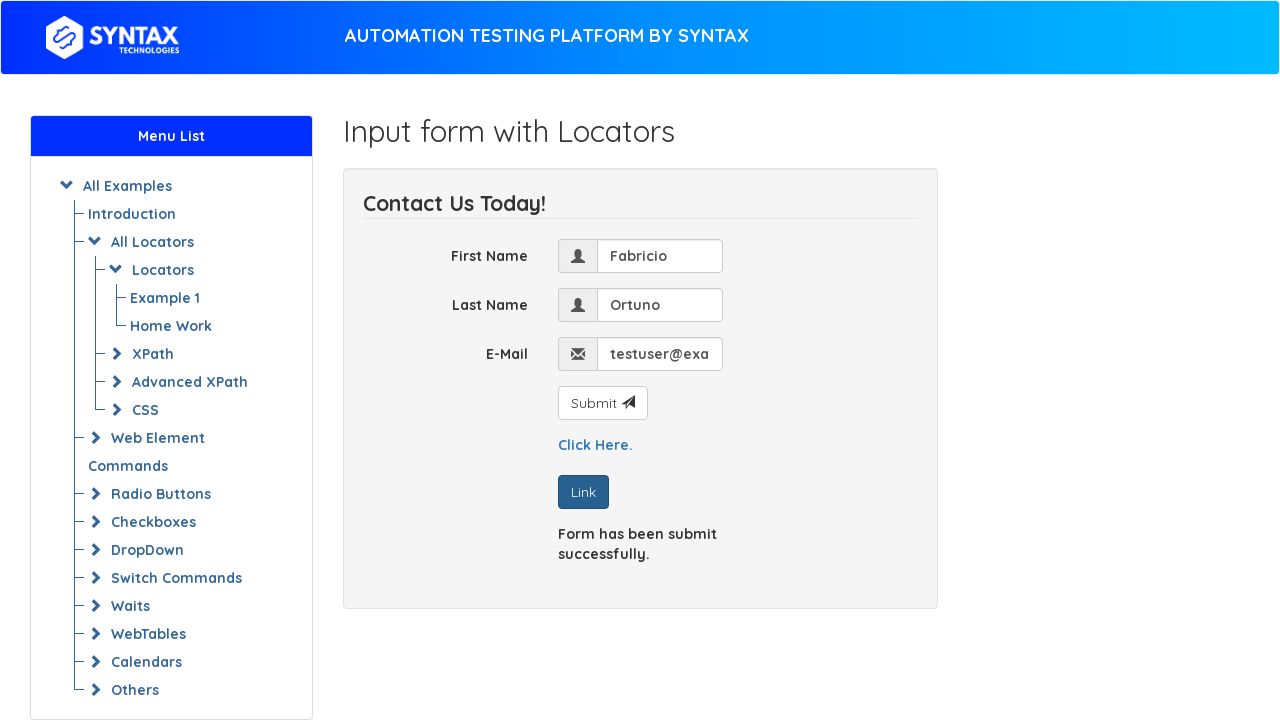

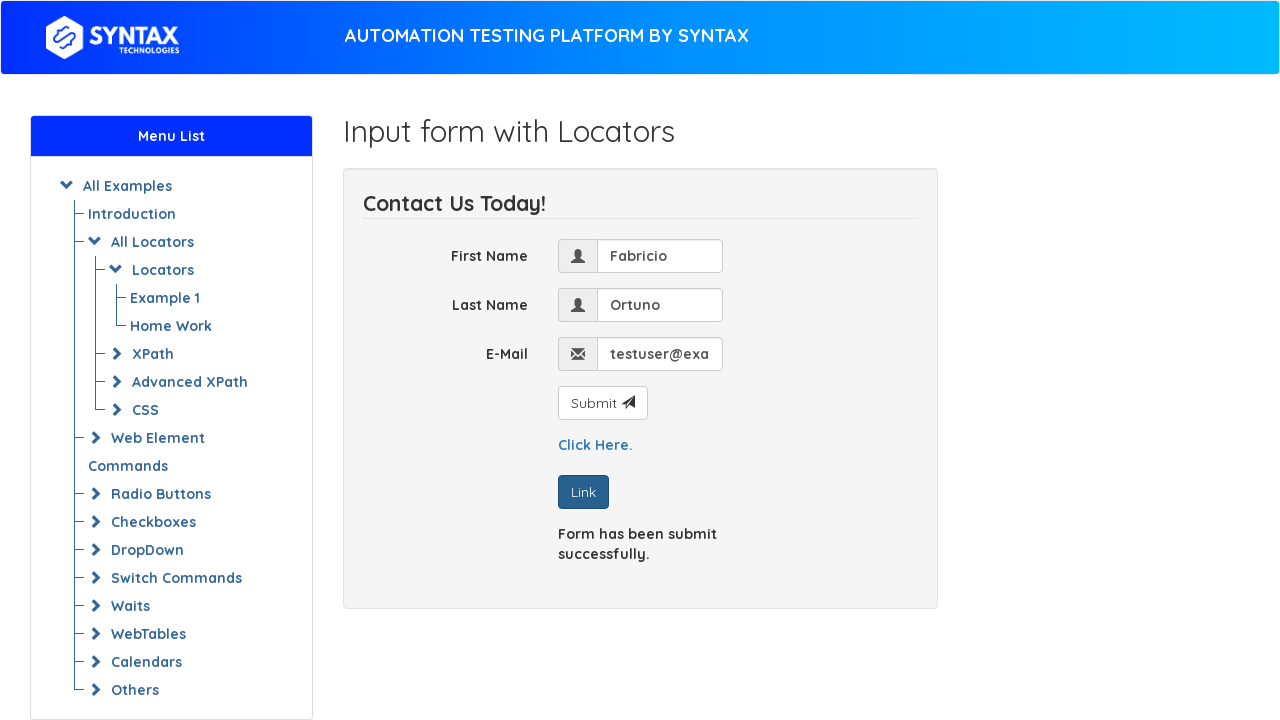